Tests radio button selection functionality by clicking on the second radio button option on a practice page

Starting URL: http://www.qaclickacademy.com/practice.php

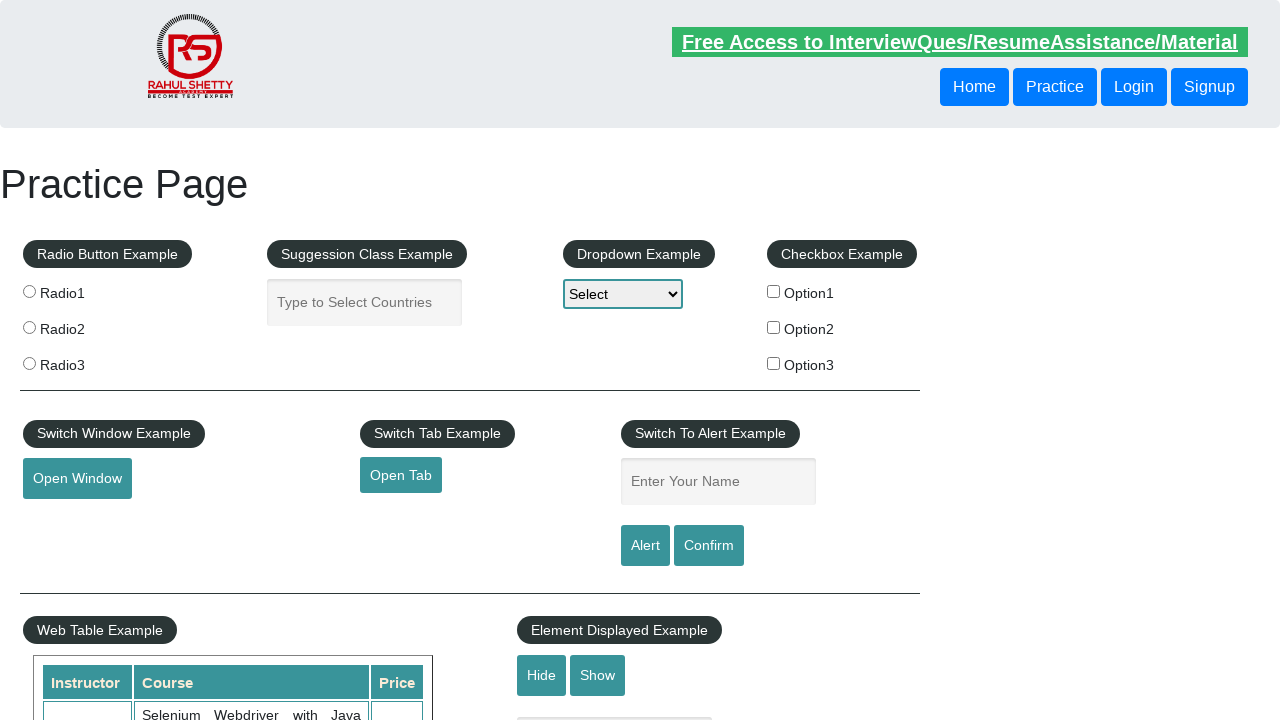

Navigated to QA Click Academy practice page
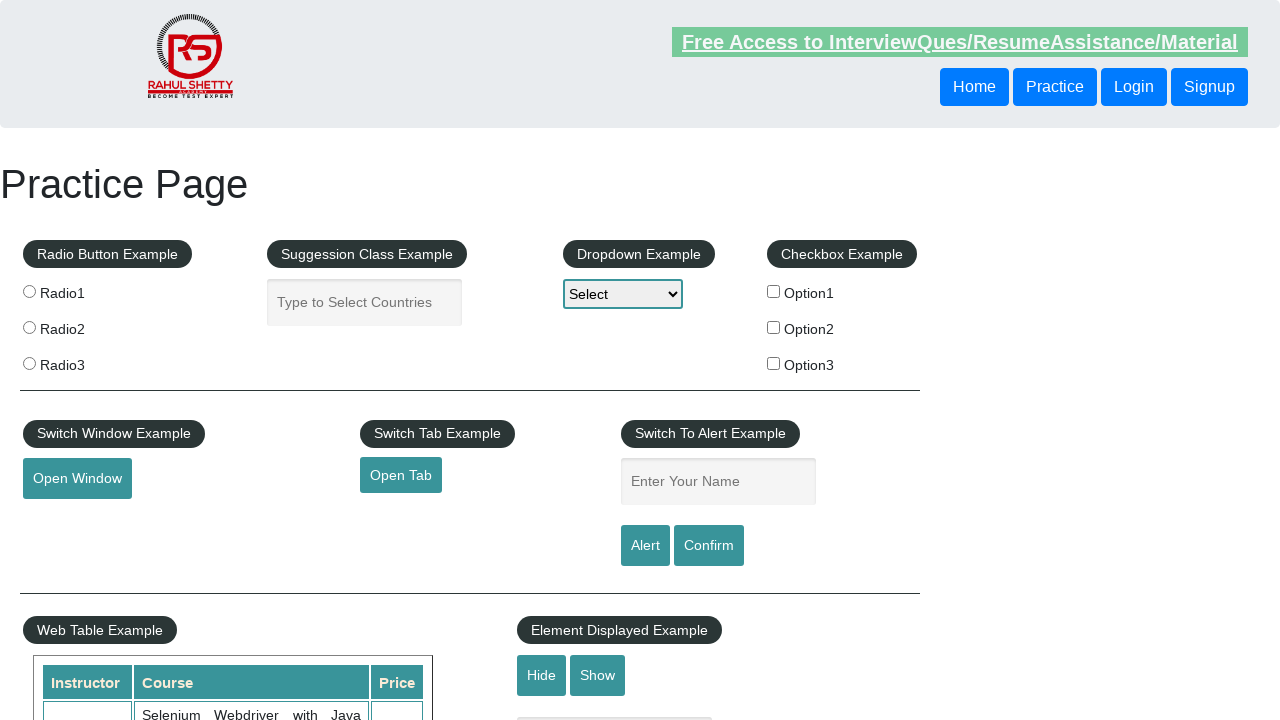

Clicked the second radio button option at (29, 327) on input[value='radio2']
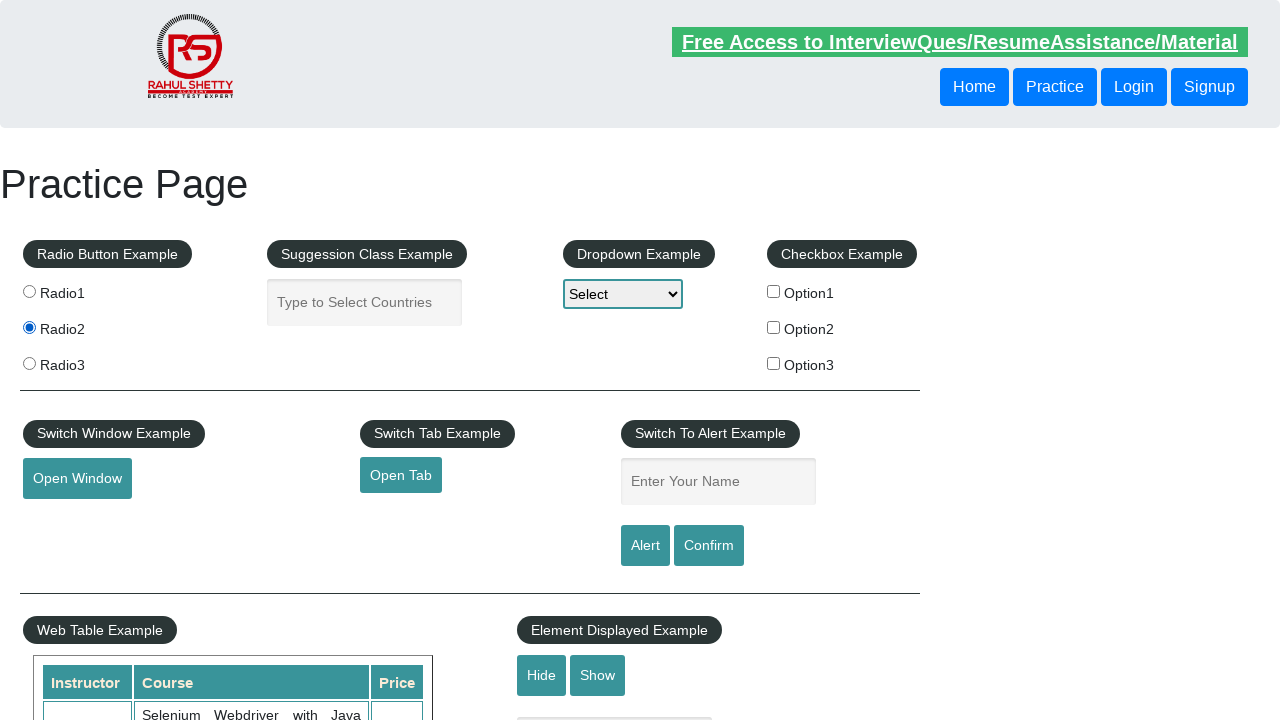

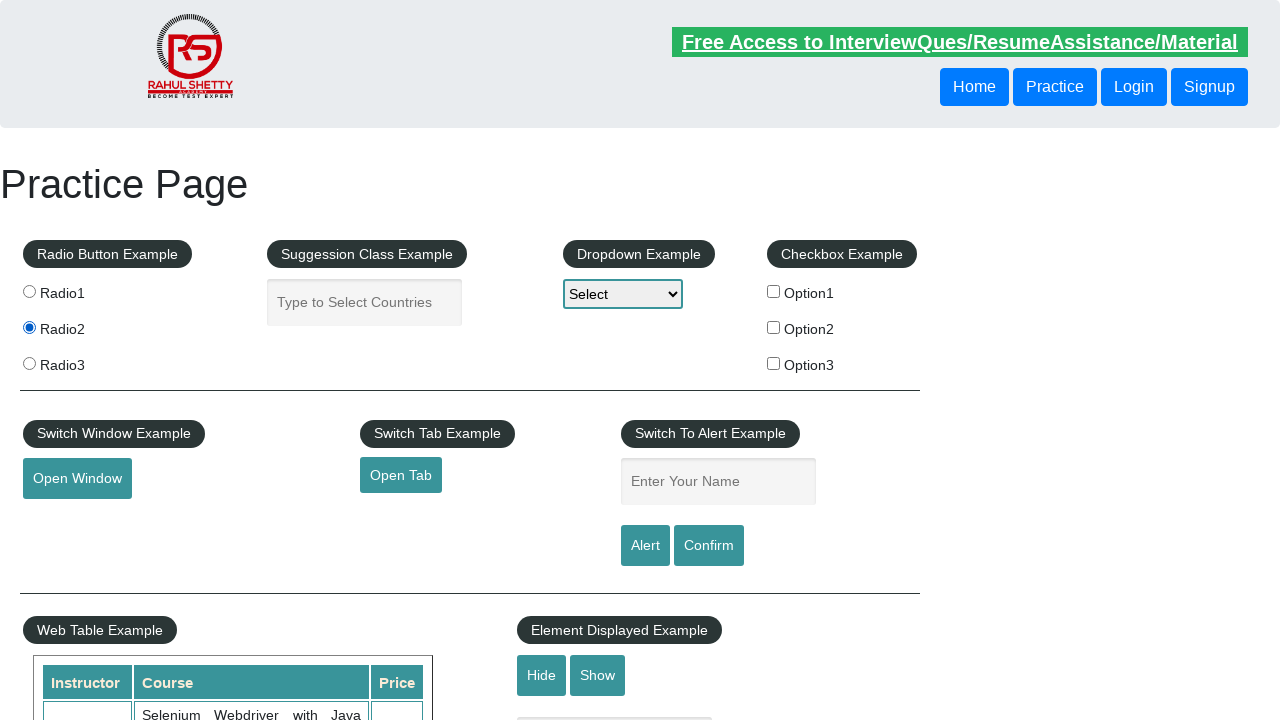